Tests JavaScript alert/prompt handling by navigating to the JavaScript Alerts page, triggering a JS prompt, entering text, and dismissing the alert

Starting URL: https://the-internet.herokuapp.com

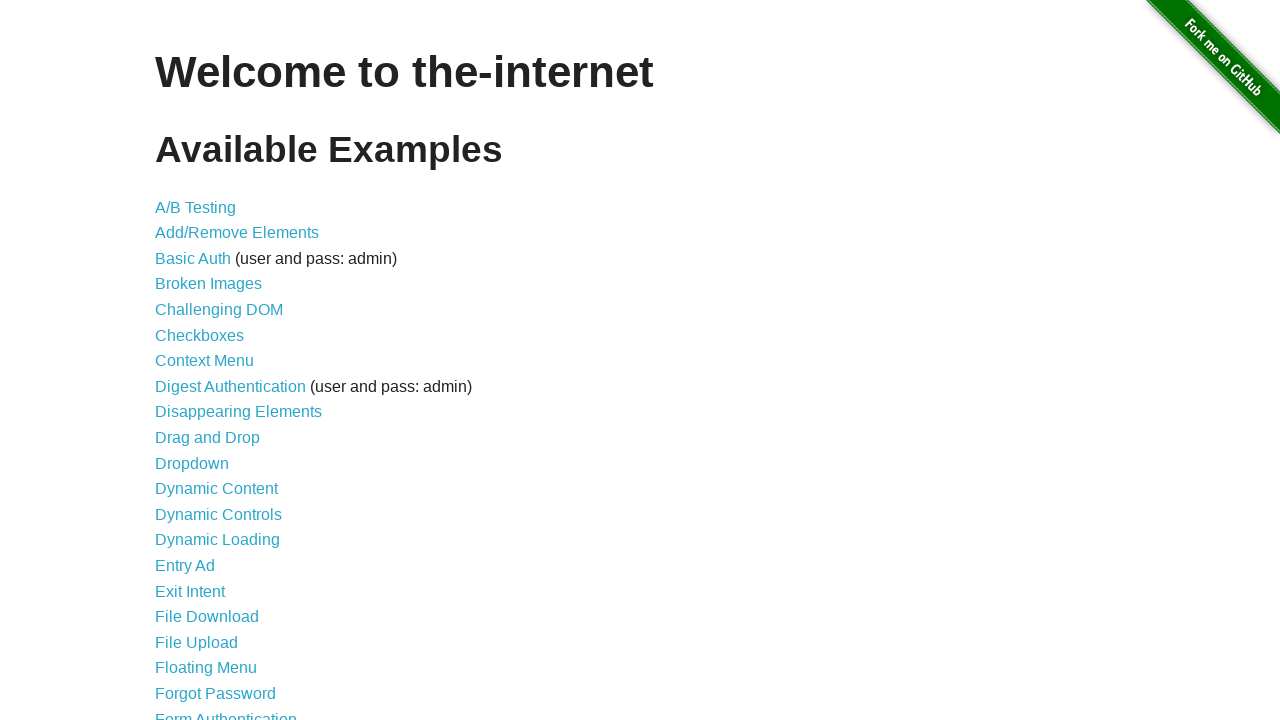

Clicked on JavaScript Alerts link at (214, 361) on a:text('JavaScript Alerts')
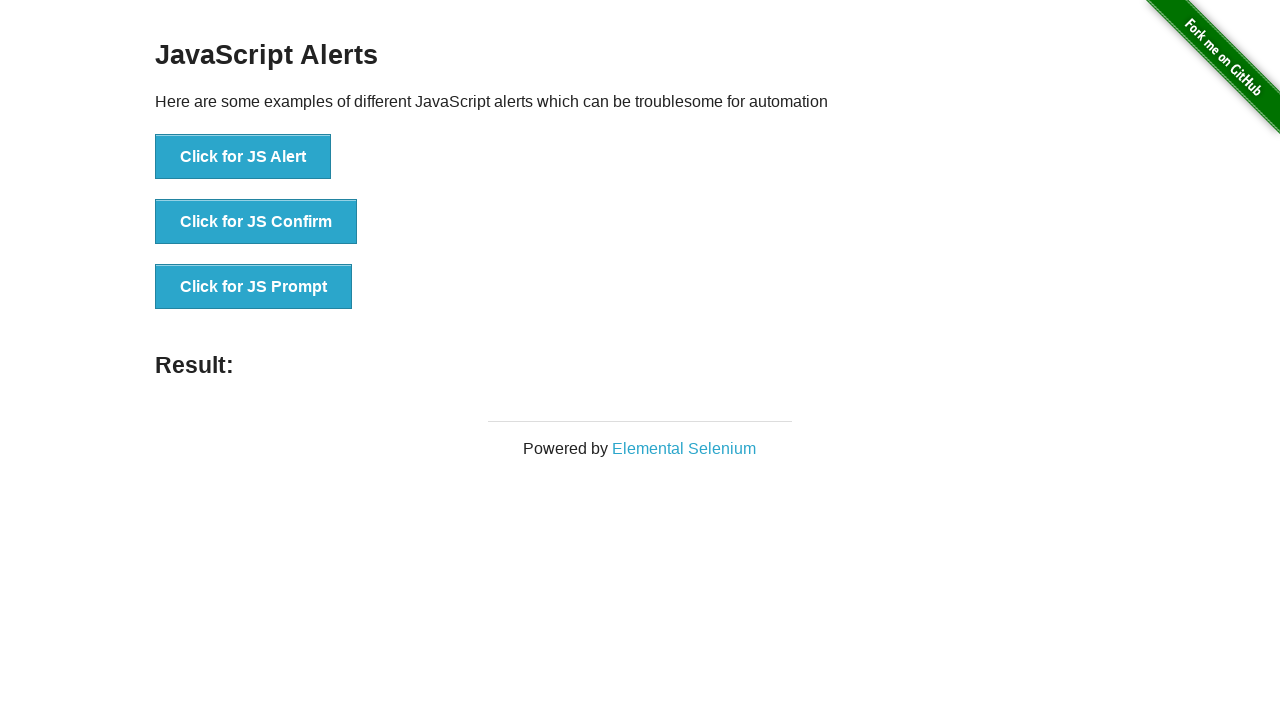

Clicked button to trigger JS Prompt at (254, 287) on button:text('Click for JS Prompt')
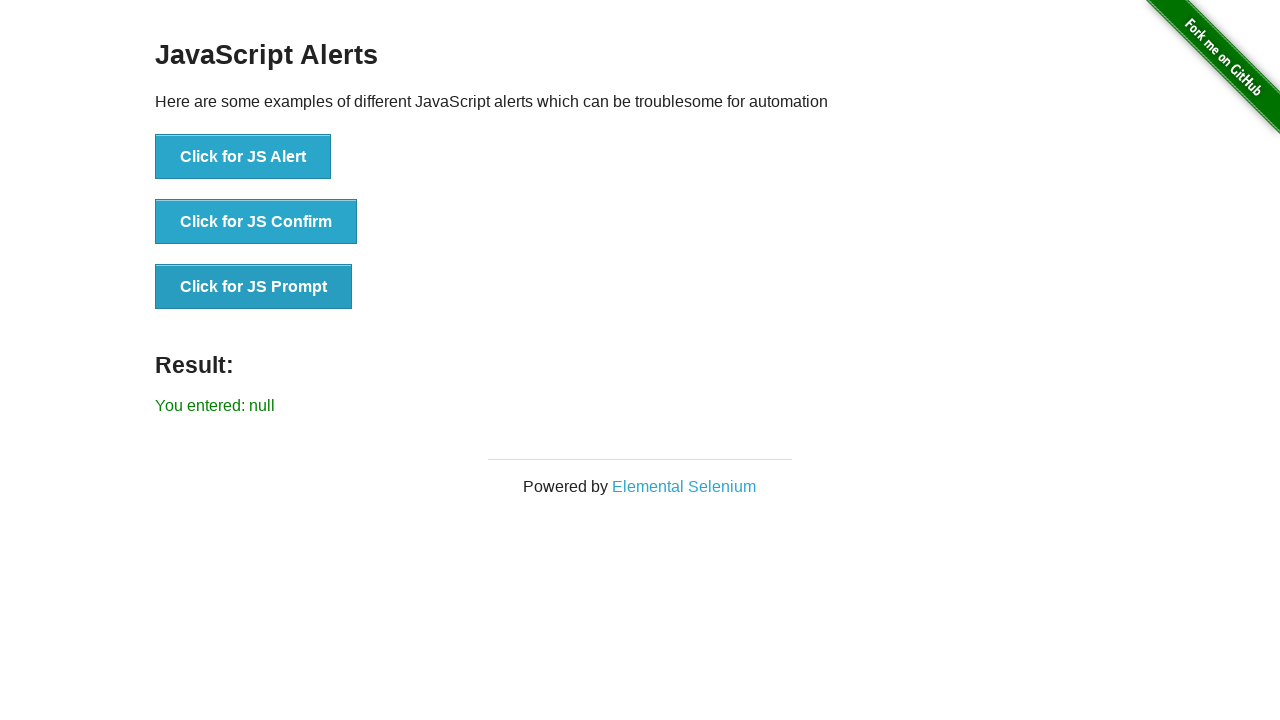

Set up dialog handler to dismiss alerts
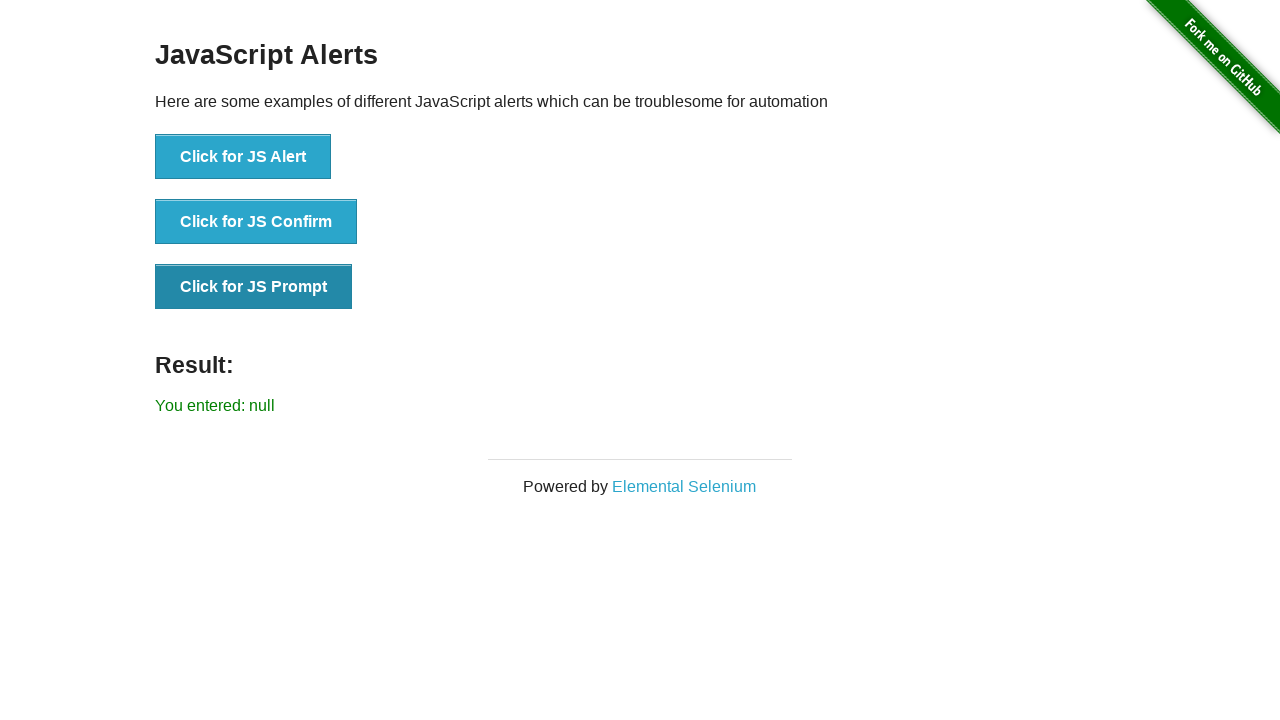

Registered dialog handler to accept prompt with 'Hi Koushik'
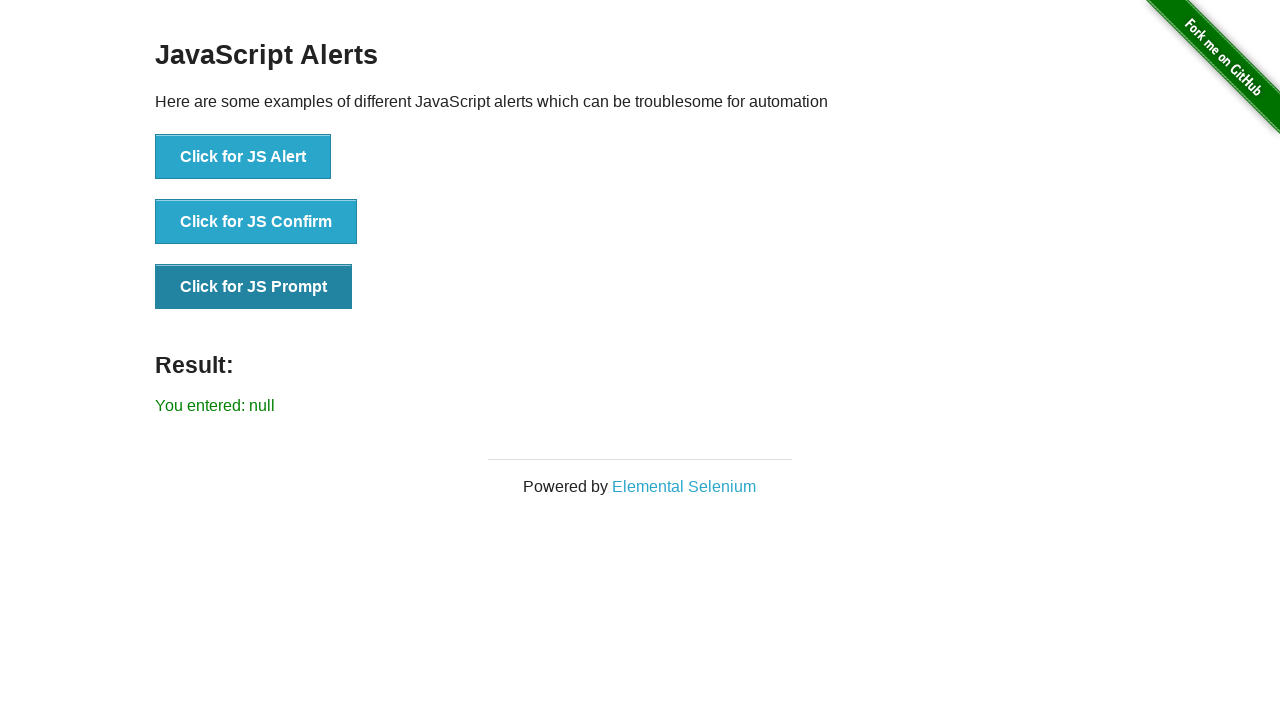

Clicked button to trigger JS Prompt again and accepted with text input at (254, 287) on button:text('Click for JS Prompt')
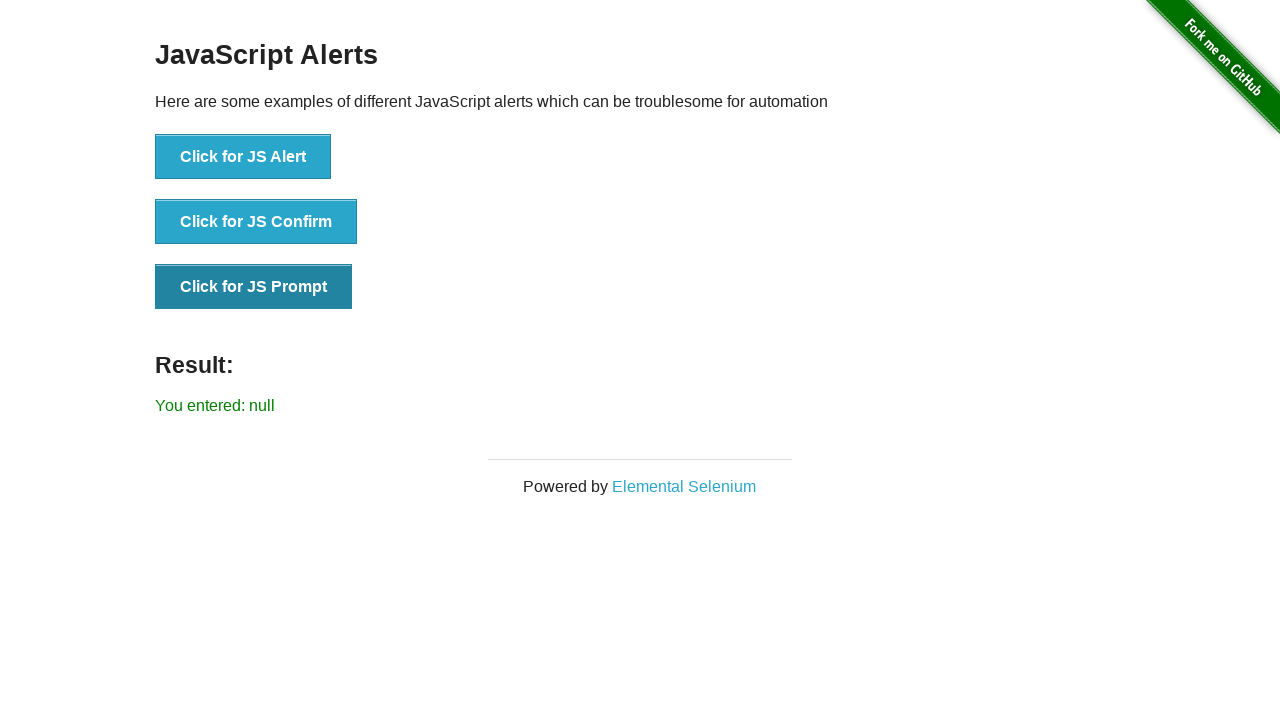

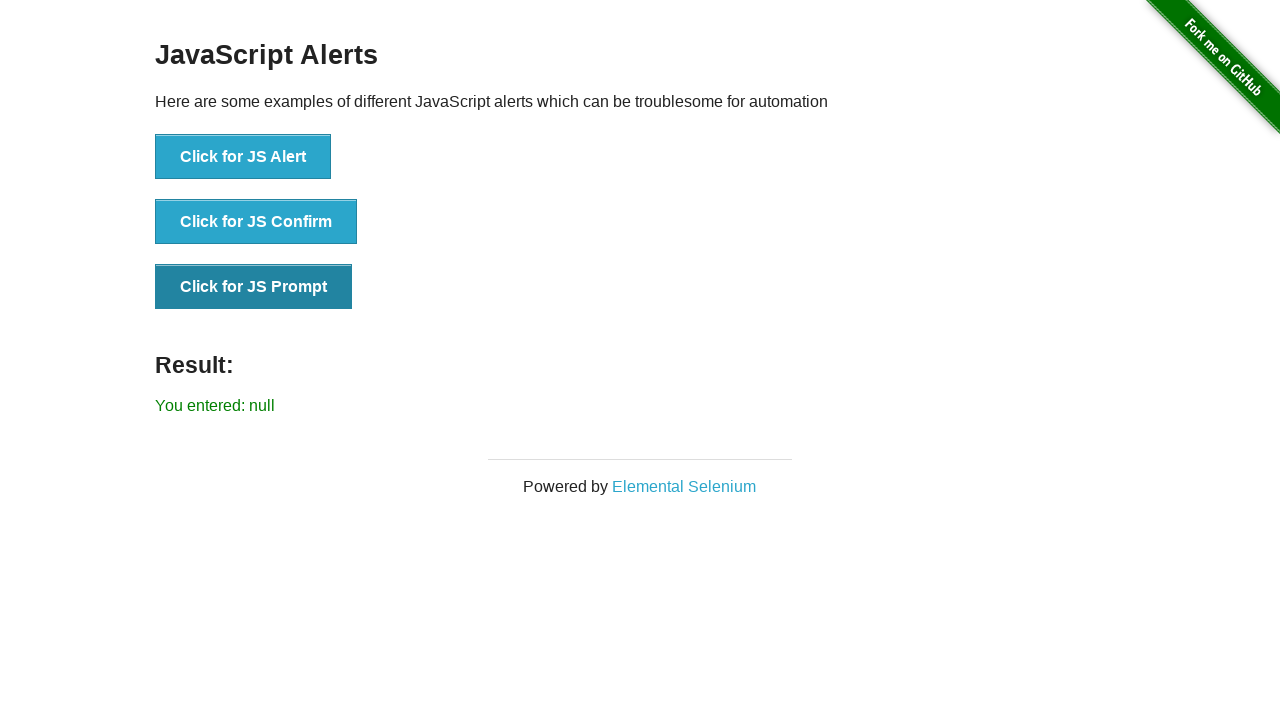